Tests keyboard actions by copying text from one textarea to another using keyboard shortcuts (Ctrl+A, Ctrl+C, Tab, Ctrl+V)

Starting URL: https://text-compare.com/

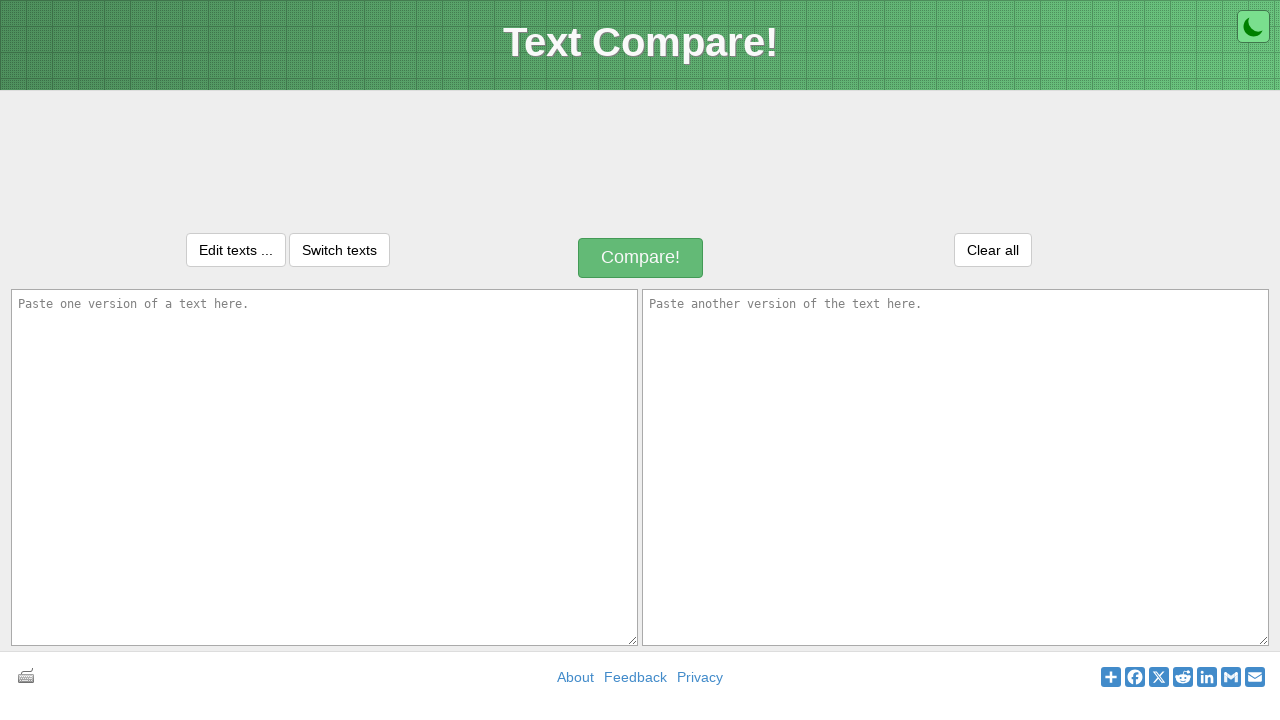

Located first textarea element with id 'inputText1'
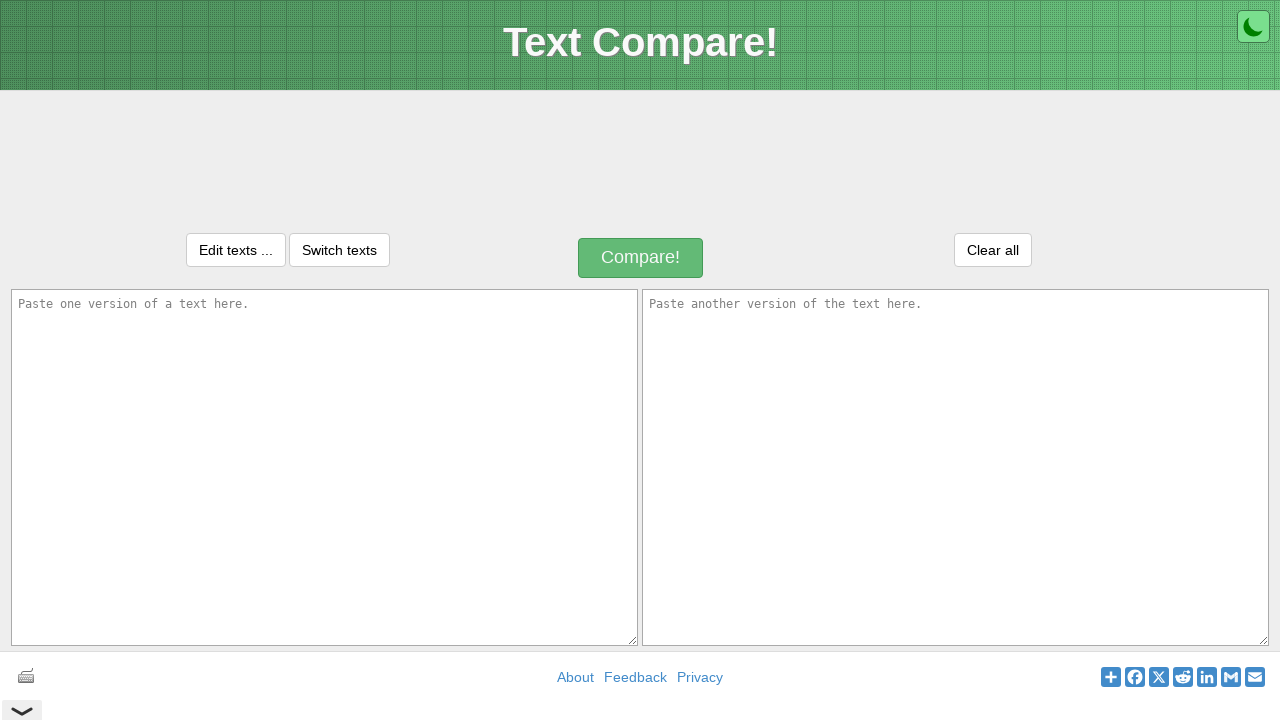

Located second textarea element with id 'inputText2'
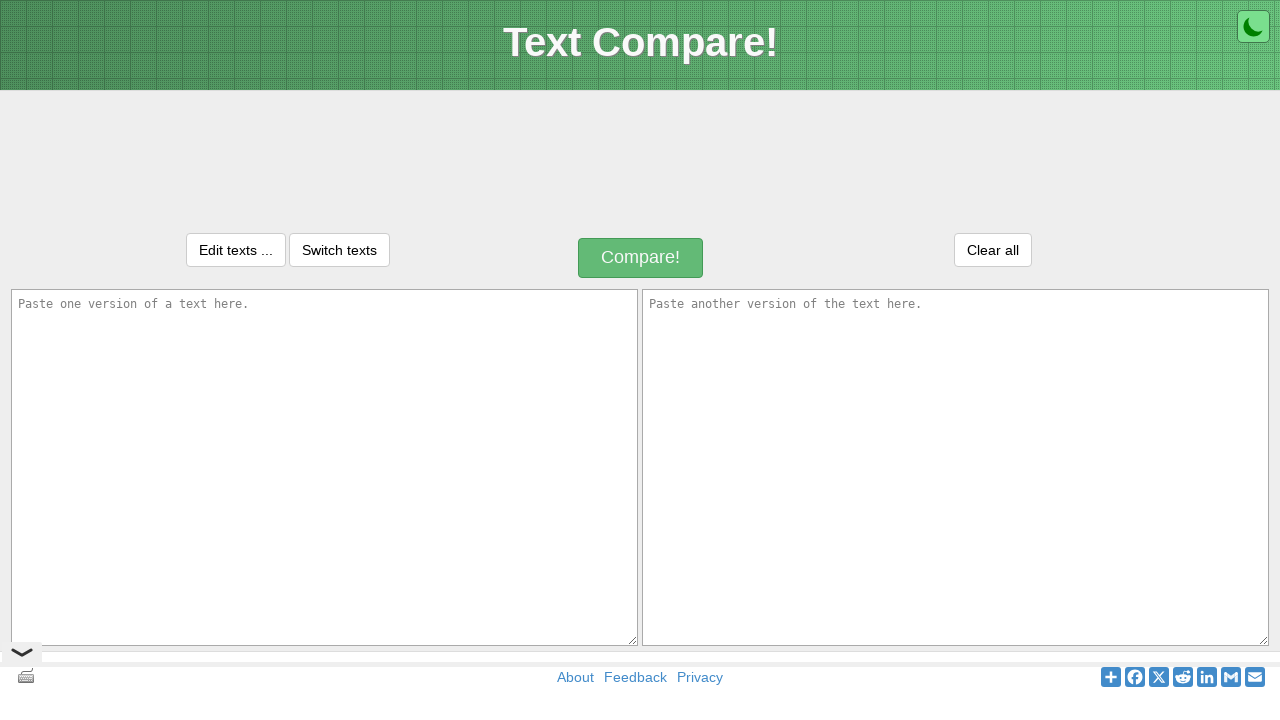

Filled first textarea with 'Hello !!!' on xpath=//textarea[@id='inputText1']
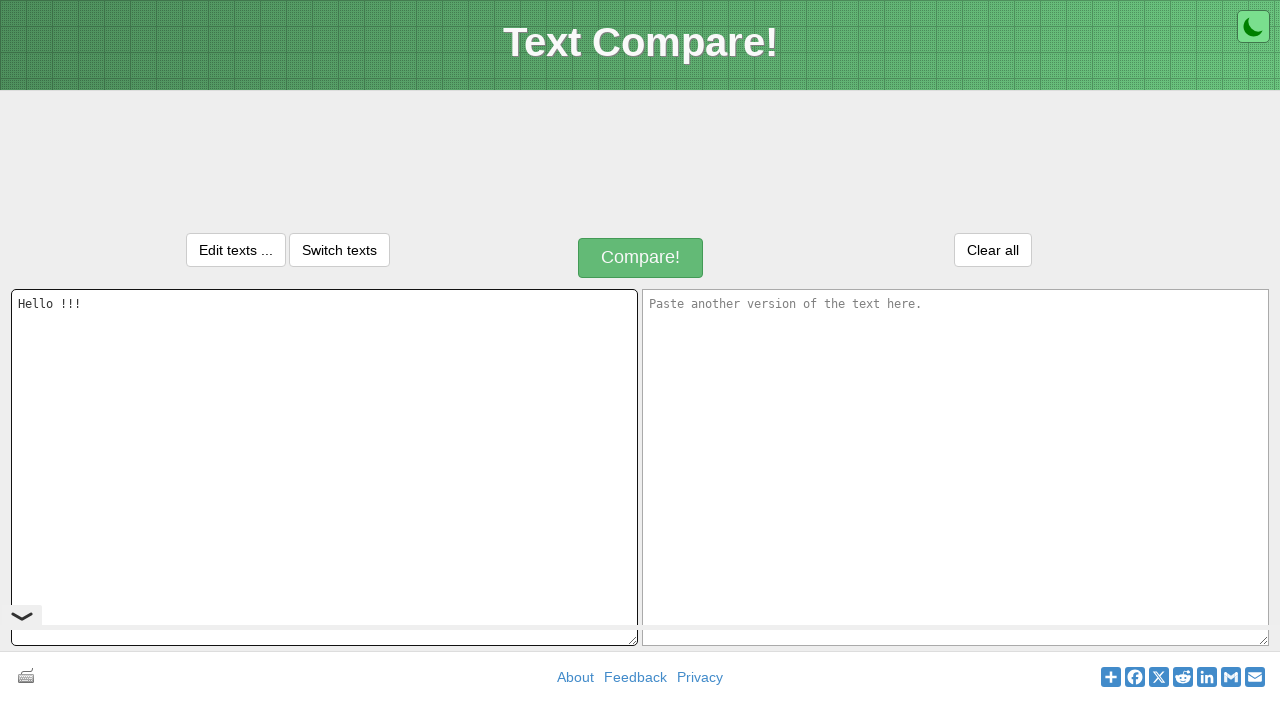

Selected all text in first textarea using Ctrl+A on xpath=//textarea[@id='inputText1']
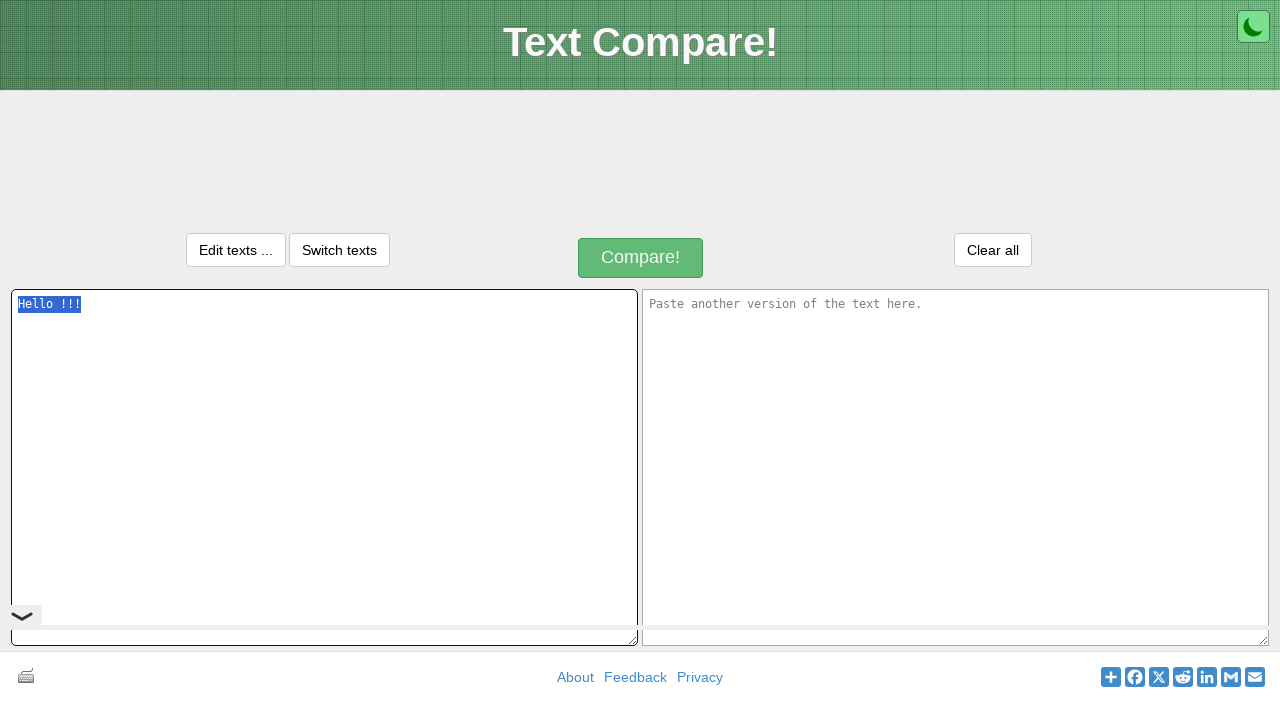

Copied selected text from first textarea using Ctrl+C on xpath=//textarea[@id='inputText1']
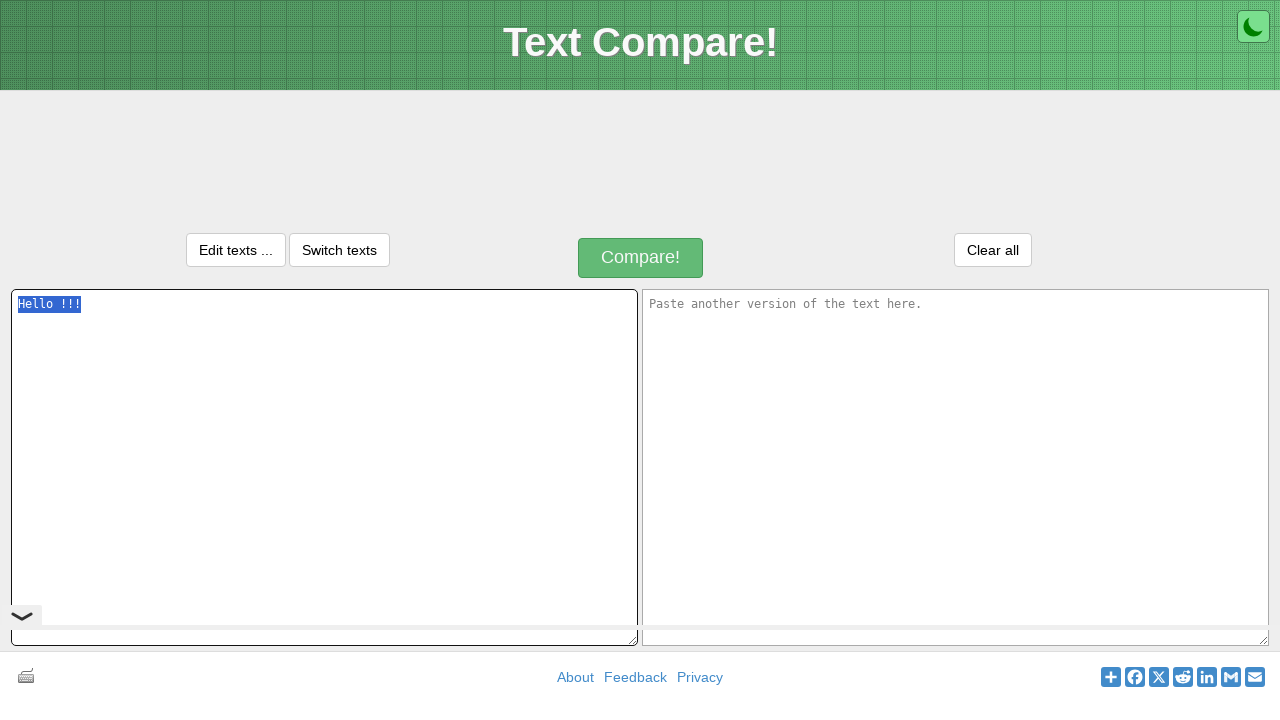

Navigated to second textarea using Tab key
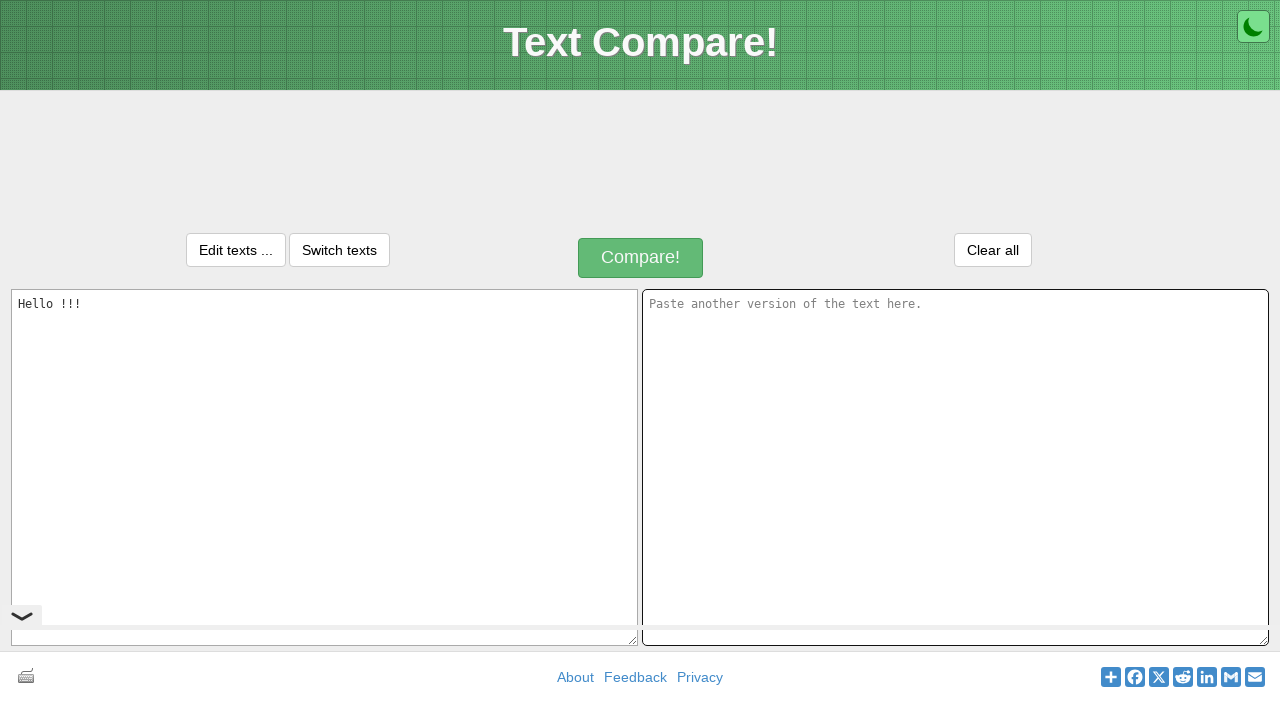

Pasted text into second textarea using Ctrl+V on xpath=//textarea[@id='inputText2']
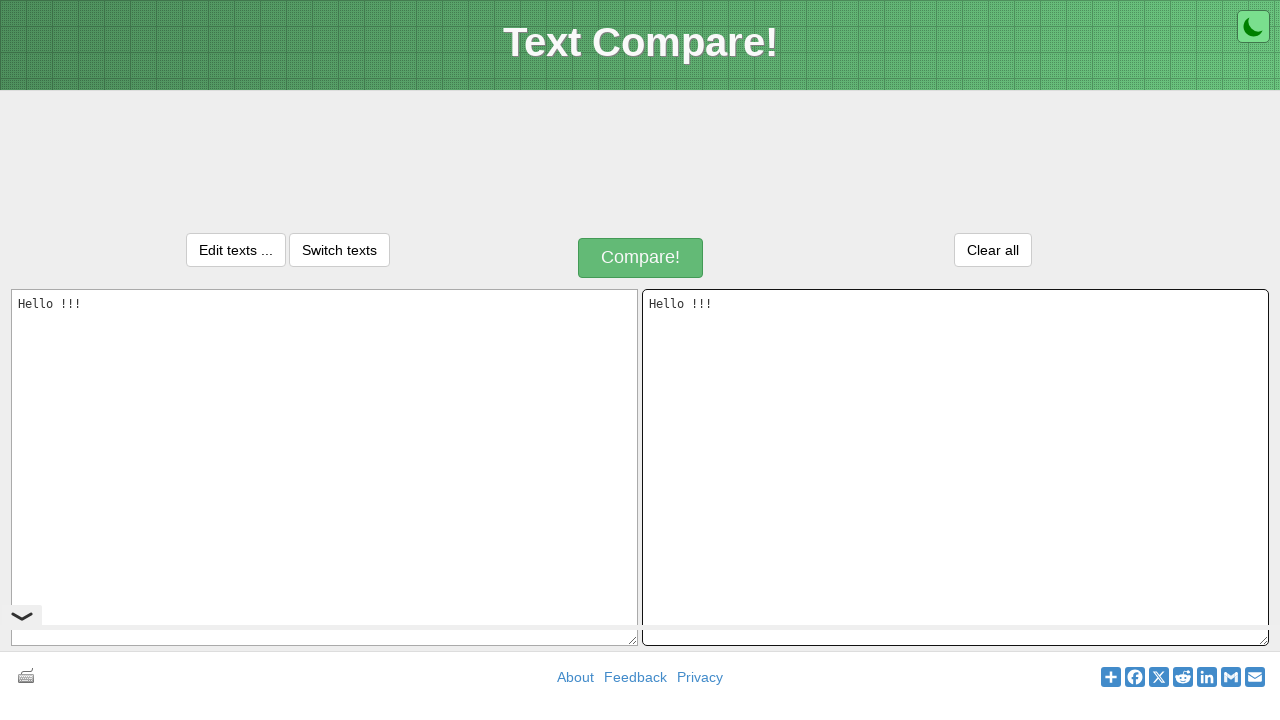

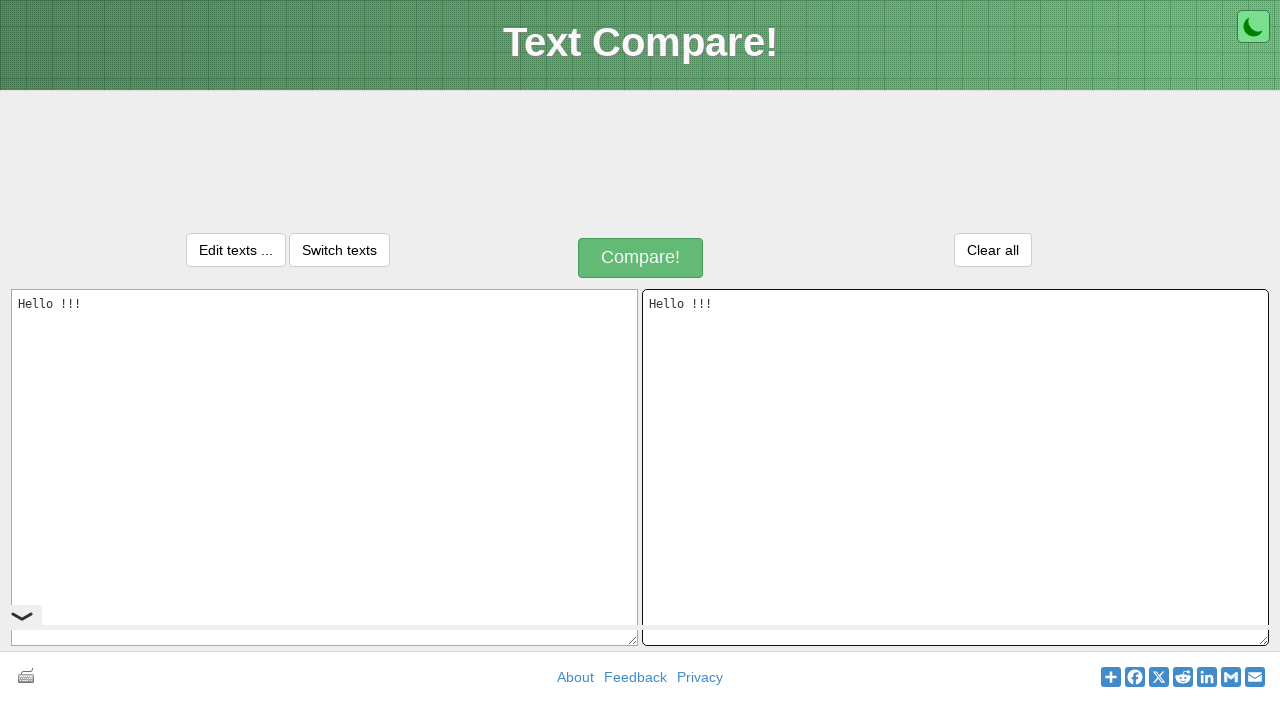